Tests JavaScript alert handling by clicking a button to trigger an alert and accepting it

Starting URL: https://the-internet.herokuapp.com/javascript_alerts

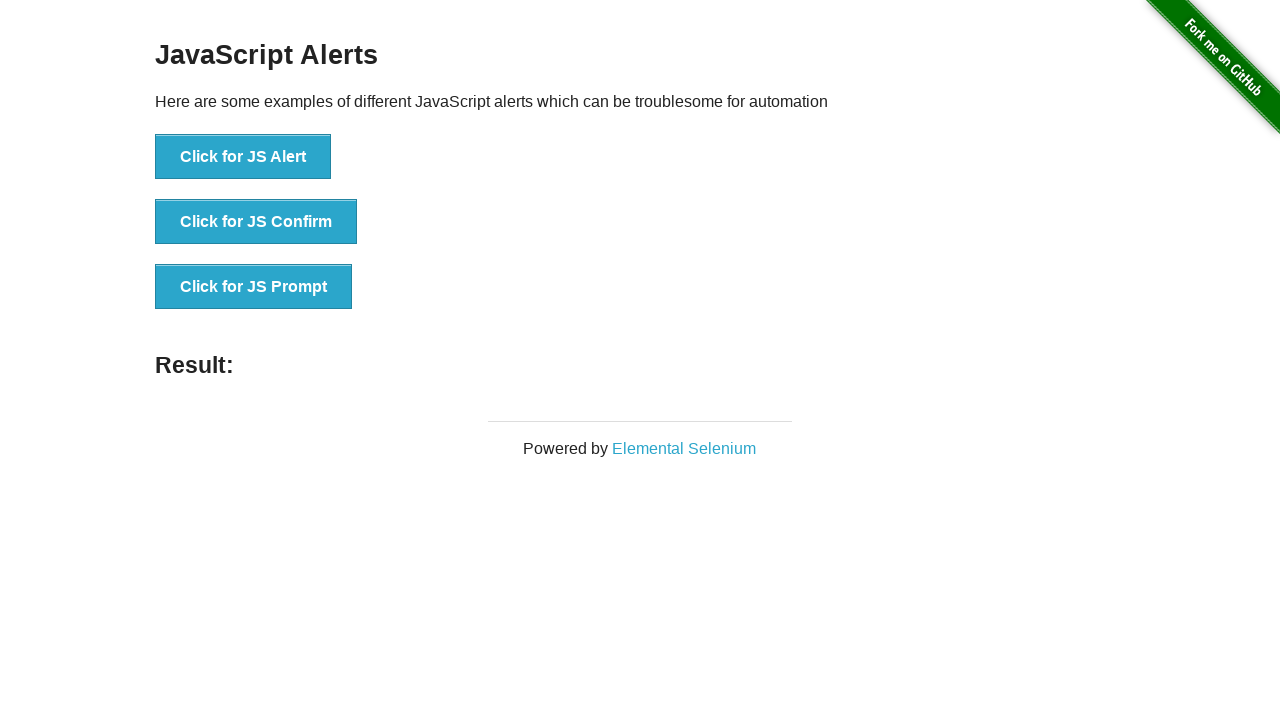

Clicked 'Click for JS Alert' button to trigger JavaScript alert at (243, 157) on xpath=//button[contains(text(),'Click for JS Alert')]
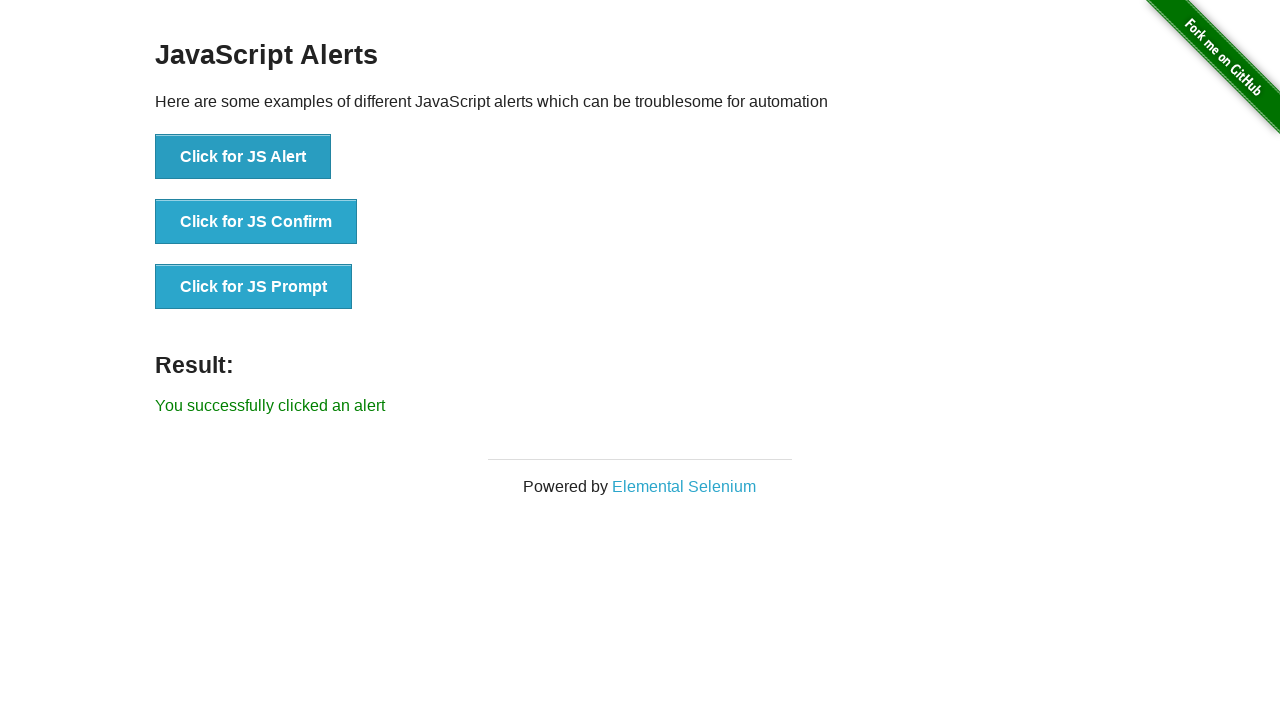

Set up dialog handler to accept JavaScript alerts
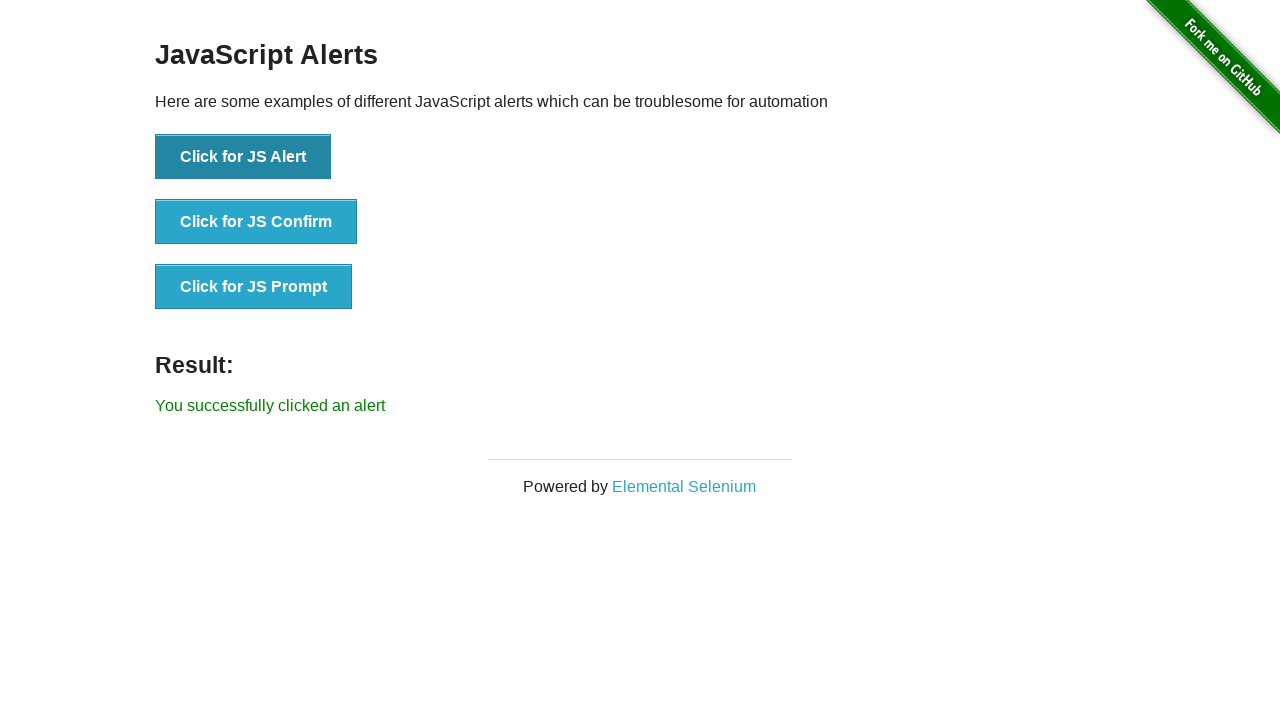

Result text element appeared after accepting alert
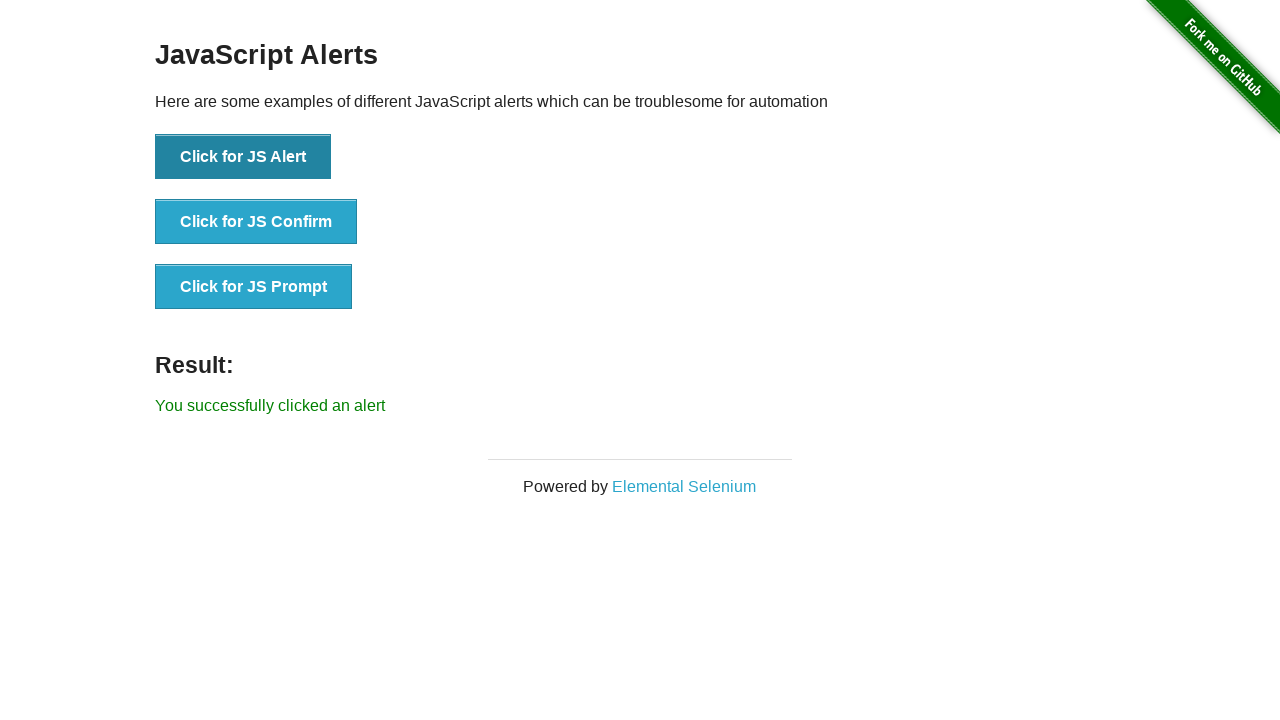

Retrieved result text content from alert confirmation
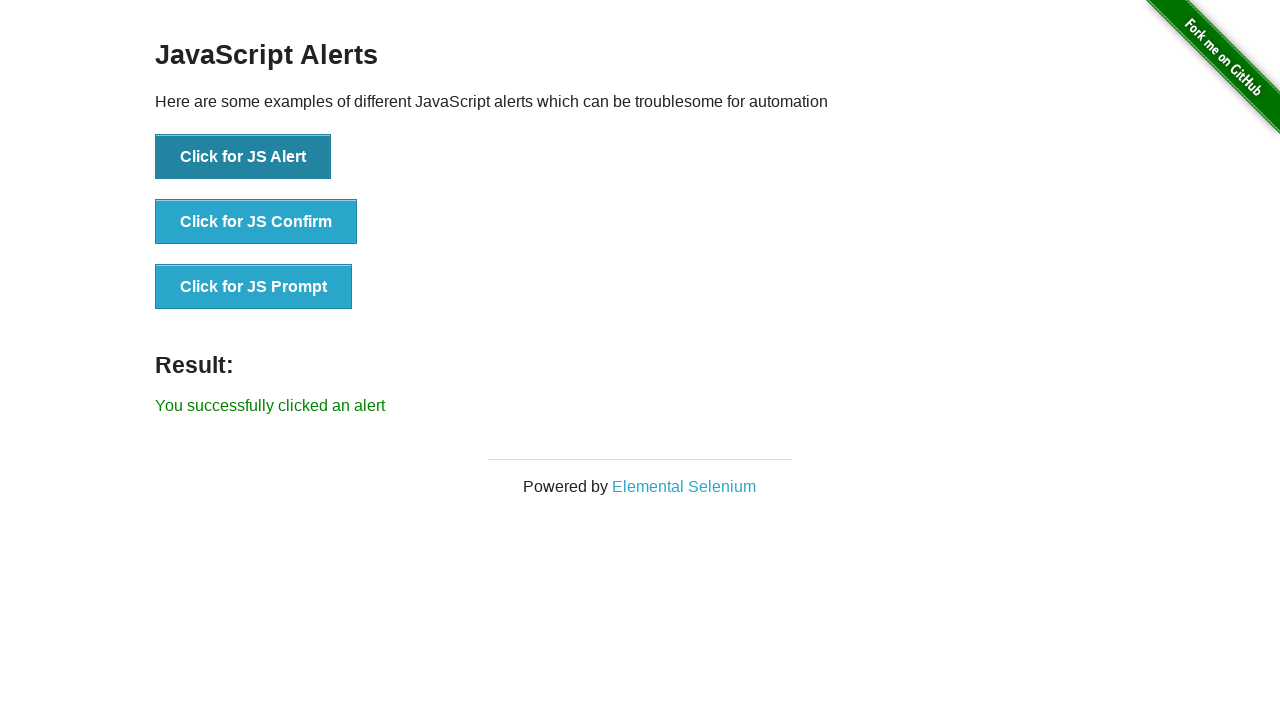

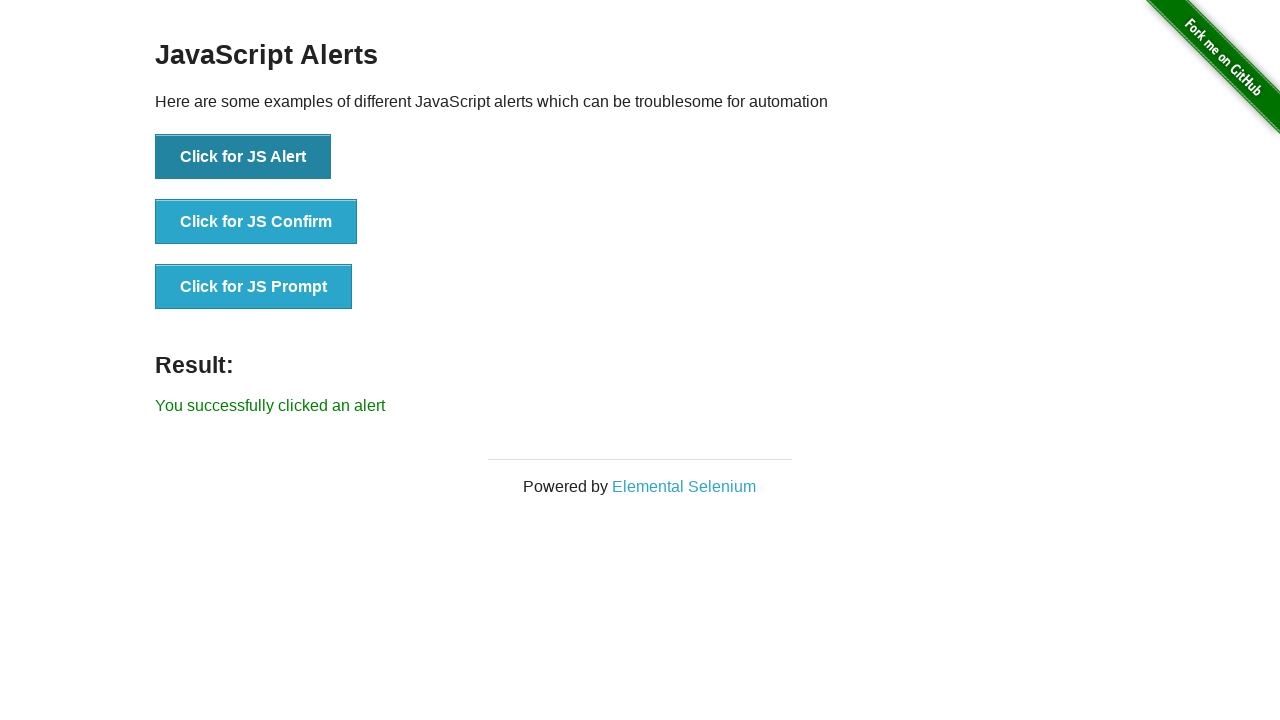